Tests keyboard interactions on a text box form by filling in user details (name, email, addresses) and demonstrating keyboard shortcuts like Tab navigation and Ctrl+A/C/V for select all, copy, and paste operations.

Starting URL: https://demoqa.com/text-box

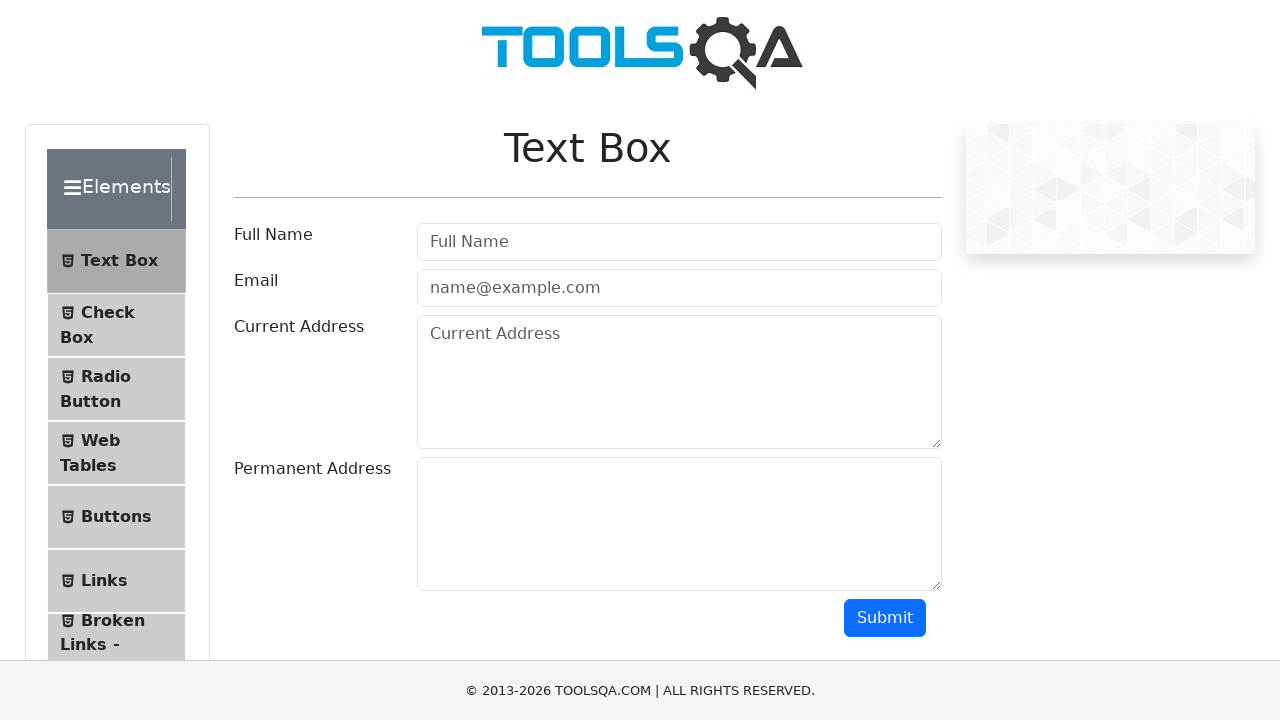

Filled username field with 'Subodh' on input#userName
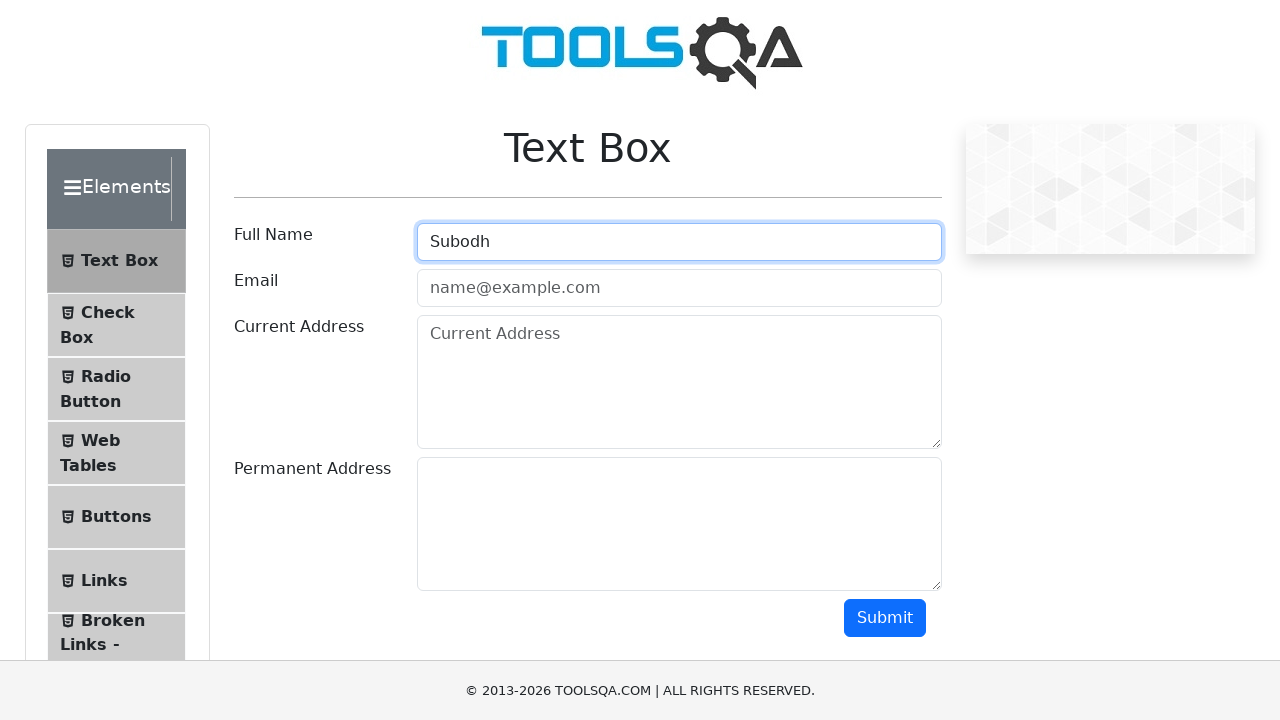

Pressed Tab to navigate to email field
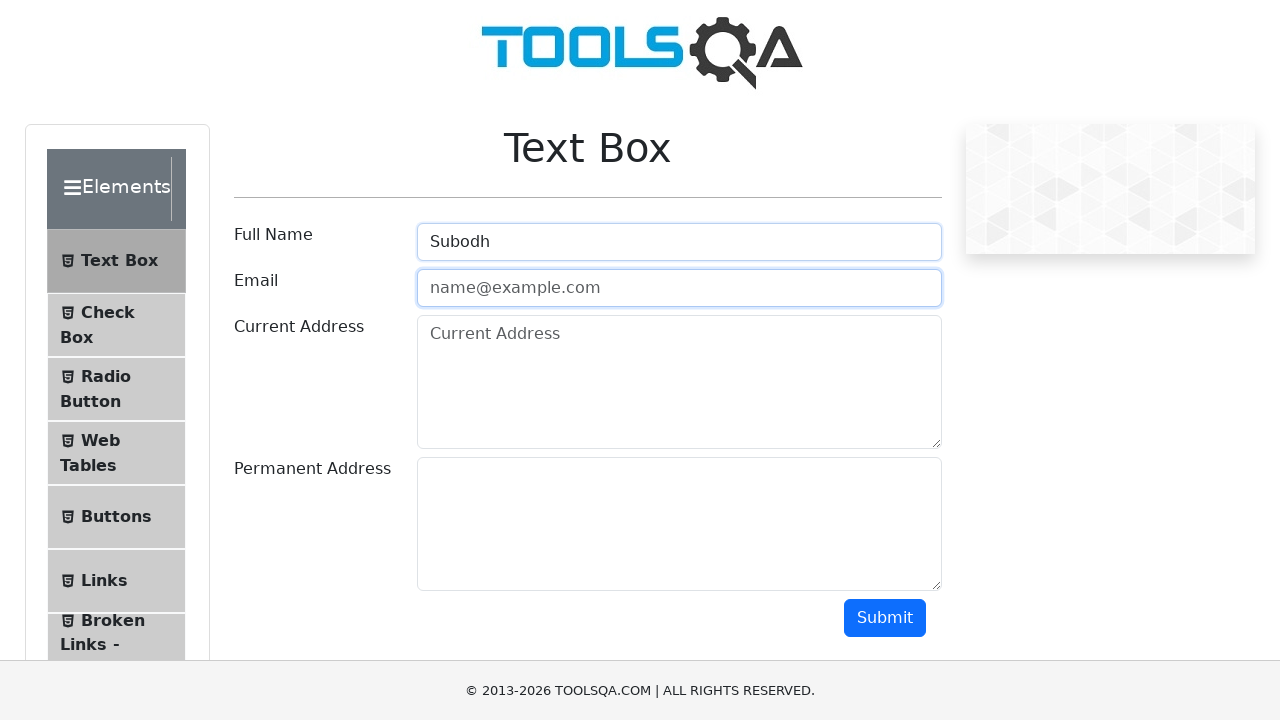

Typed email address 'Subodh@gmail.com'
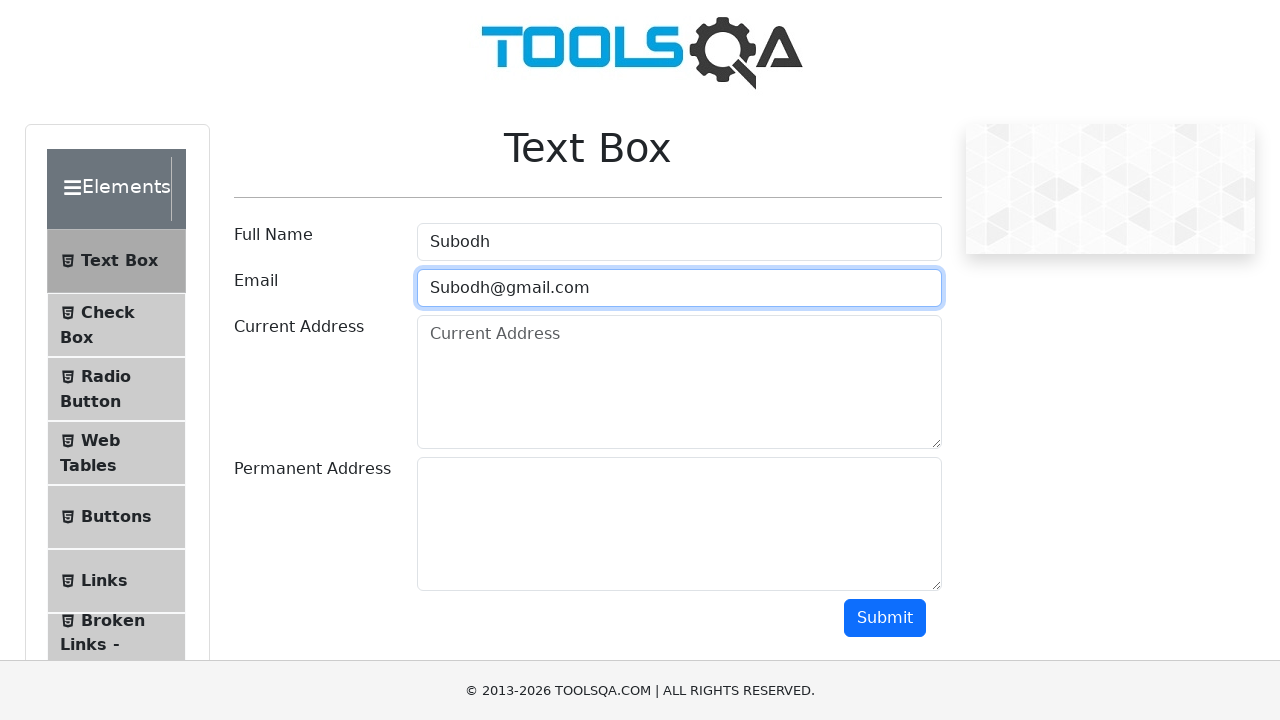

Pressed Tab to navigate to current address field
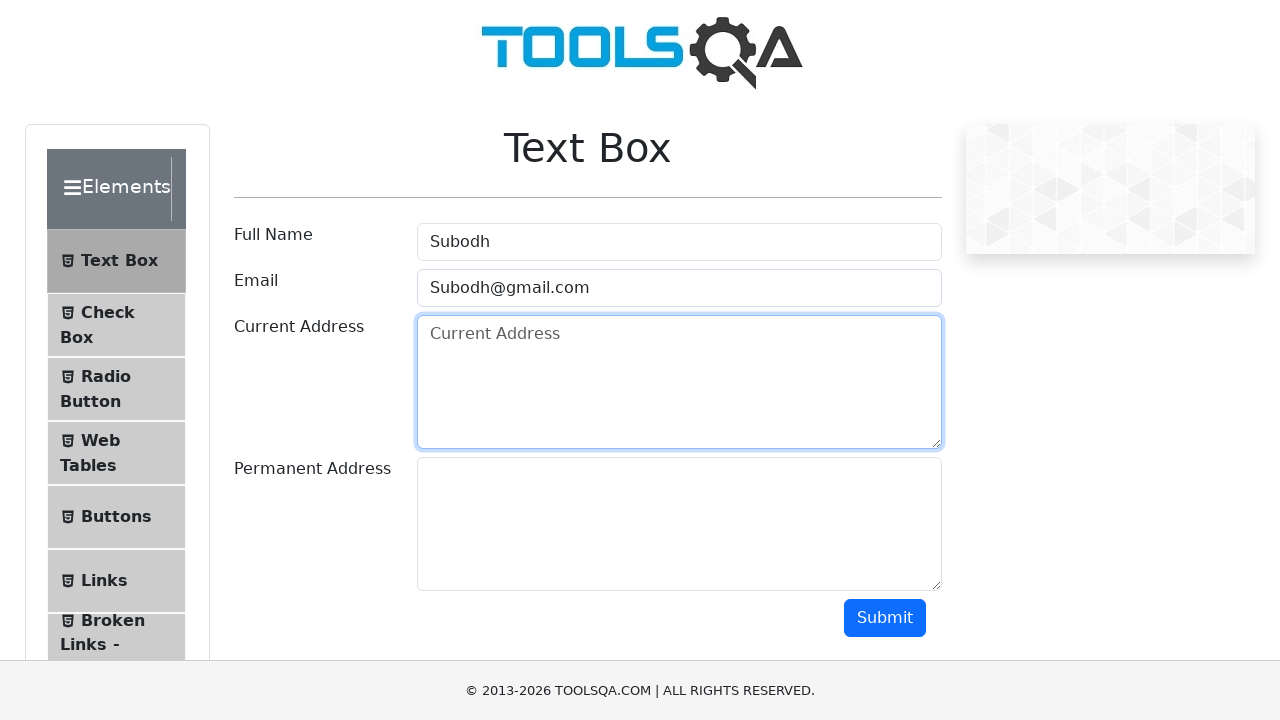

Typed current address 'T22, Kharadi Pune, Maharashtra'
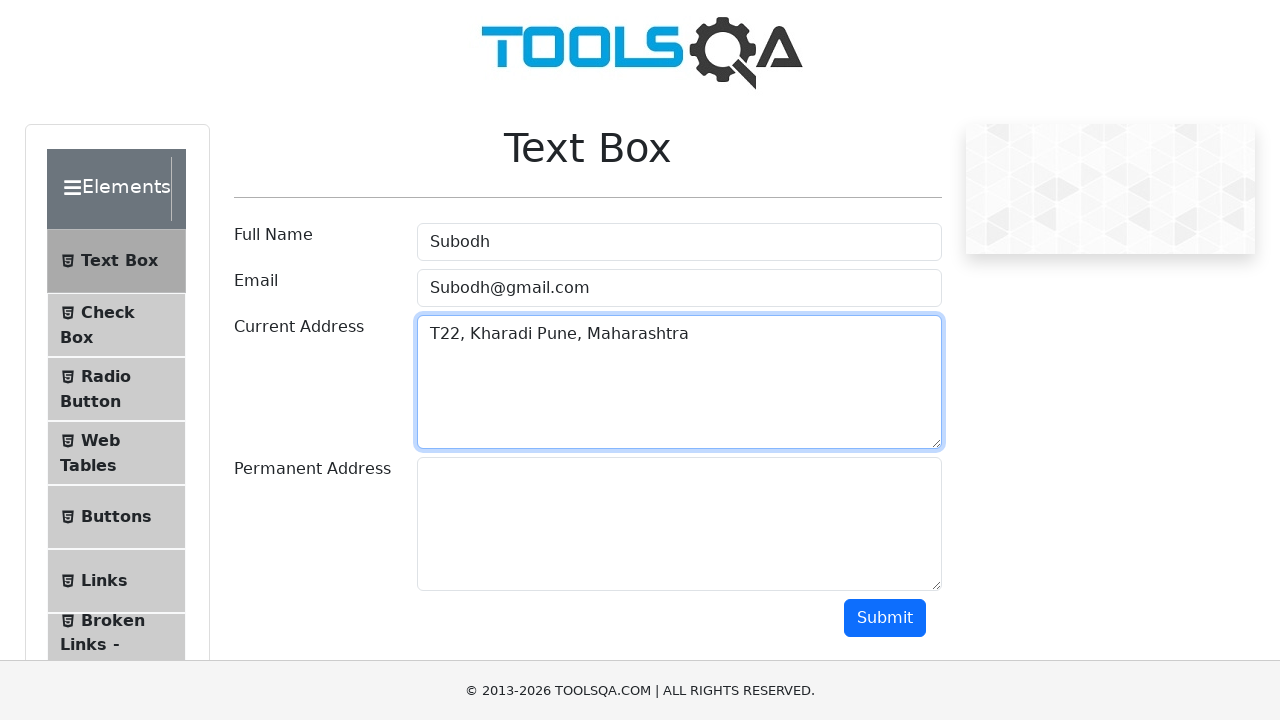

Pressed Ctrl+A to select all text in current address field
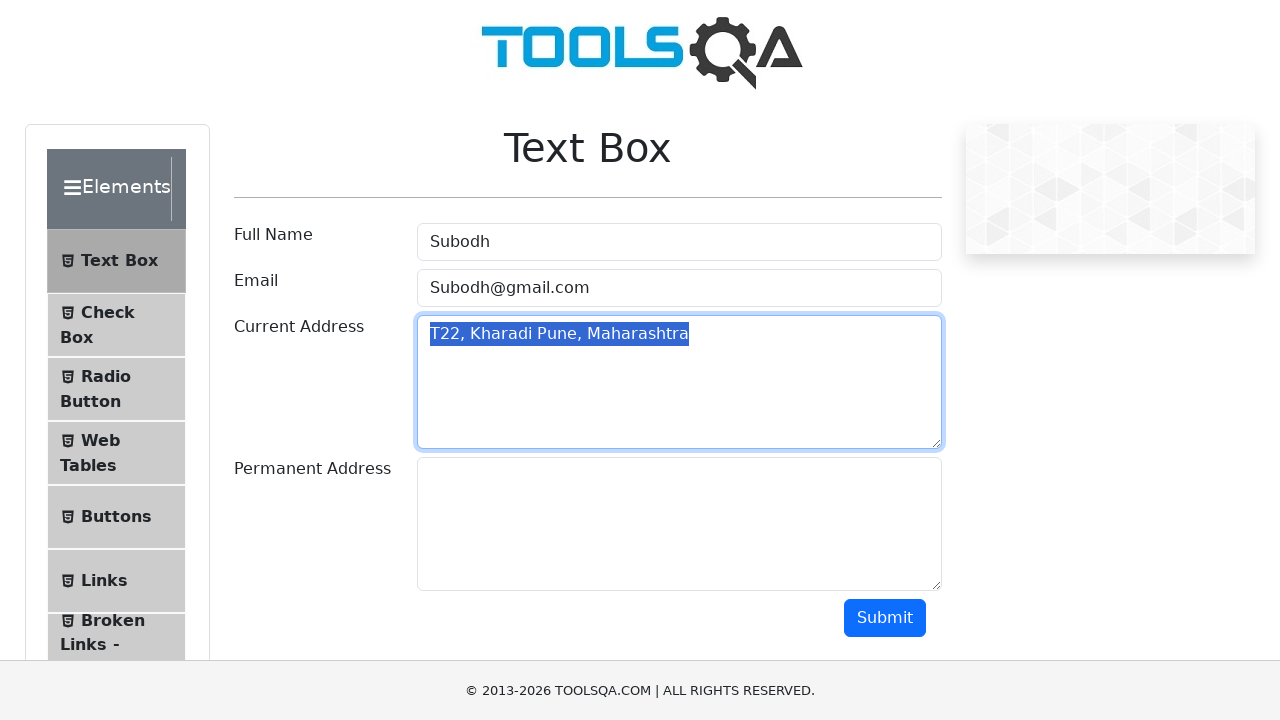

Pressed Ctrl+C to copy selected address text
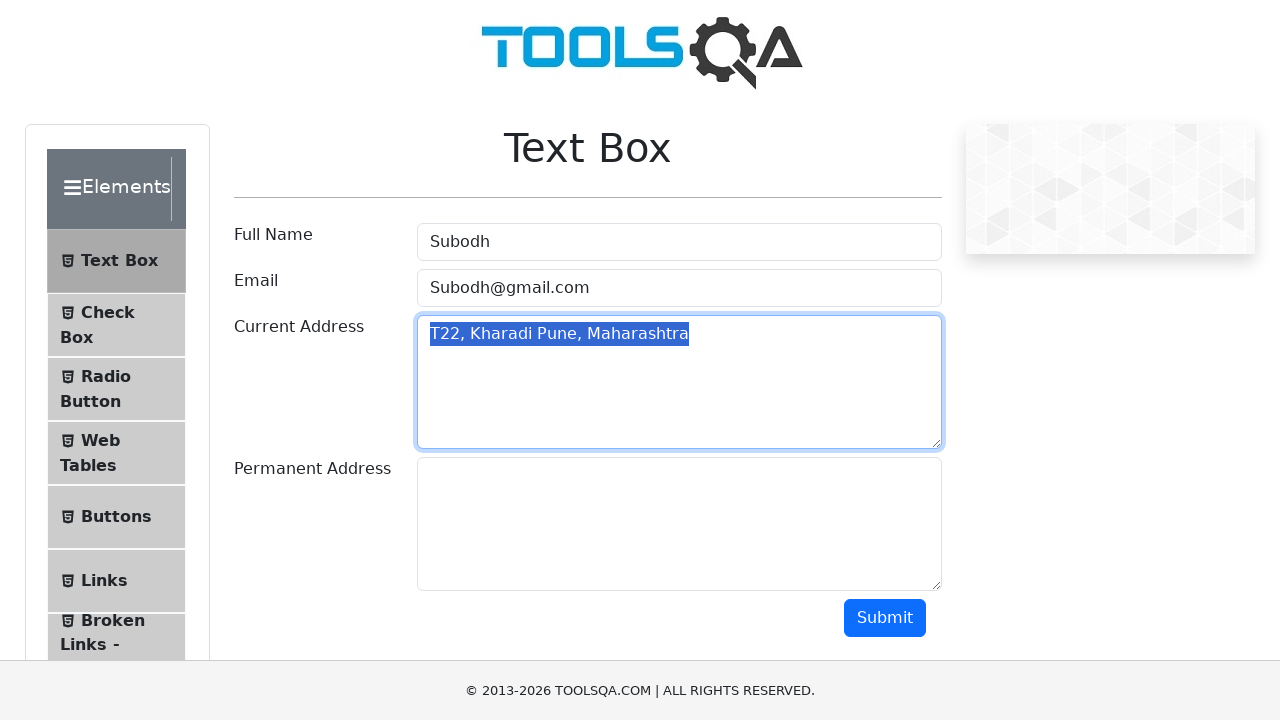

Pressed Tab to navigate to permanent address field
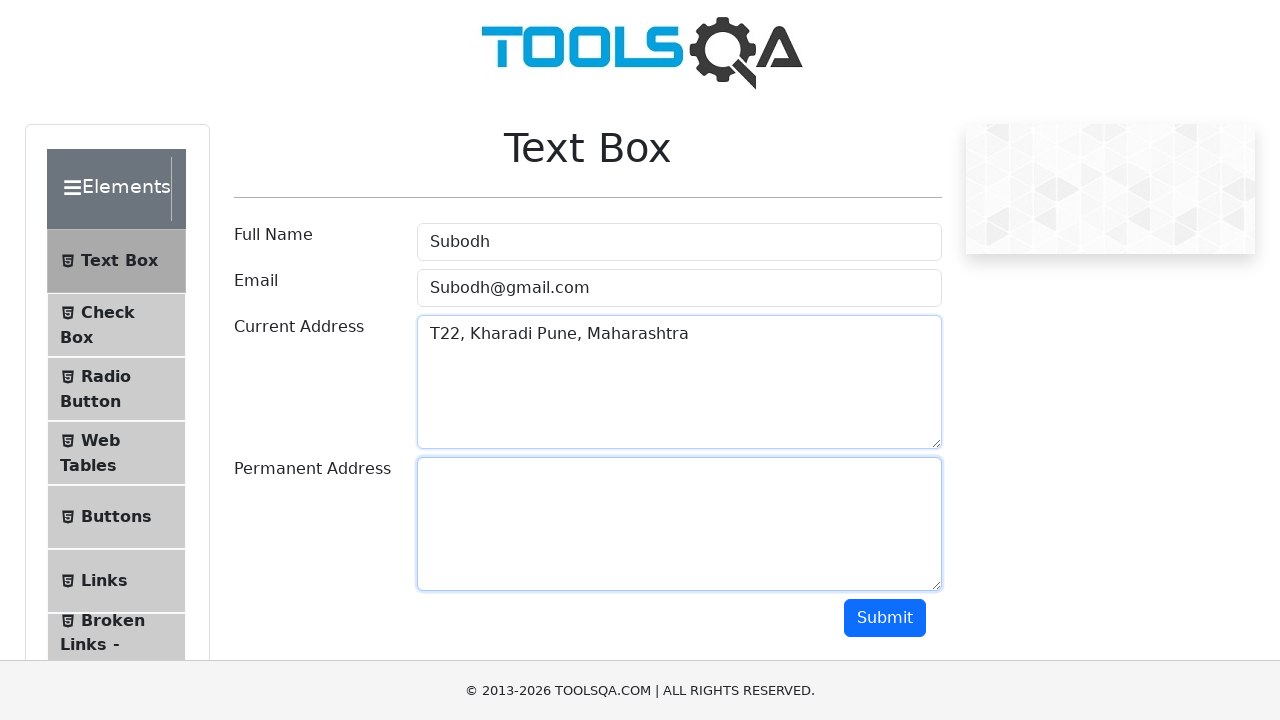

Pressed Ctrl+V to paste address text into permanent address field
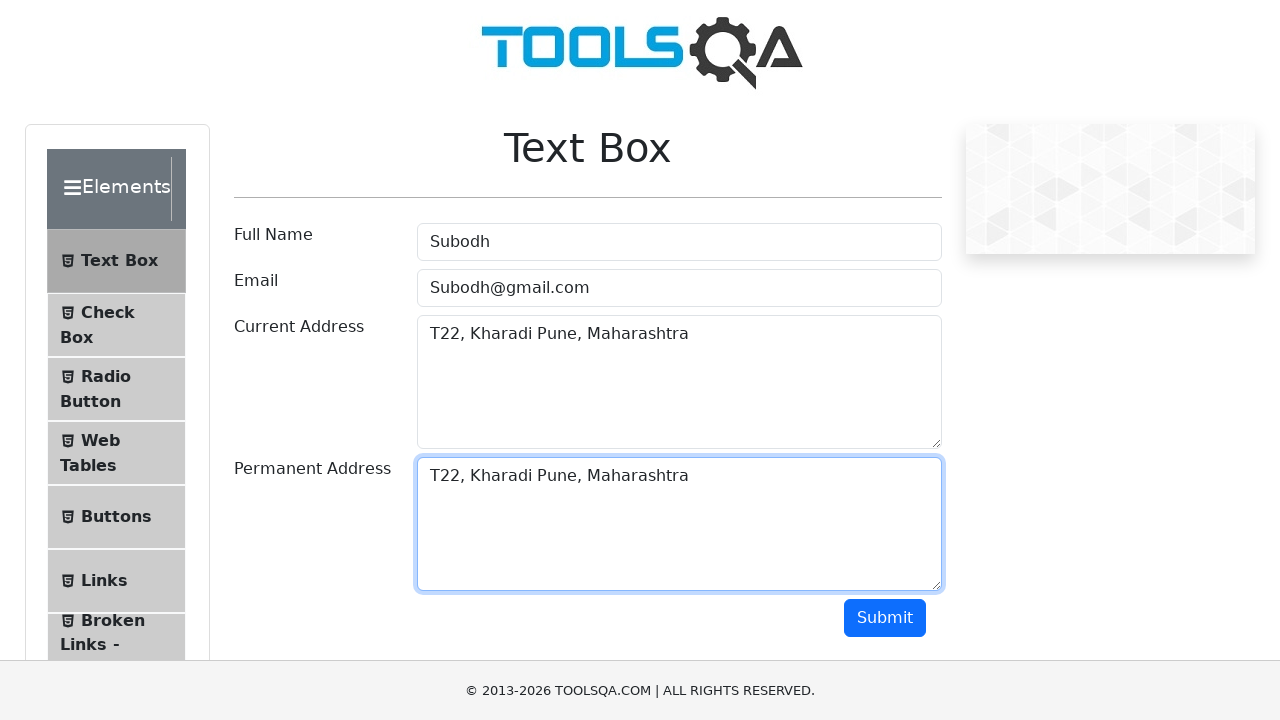

Waited 1000ms to observe the result
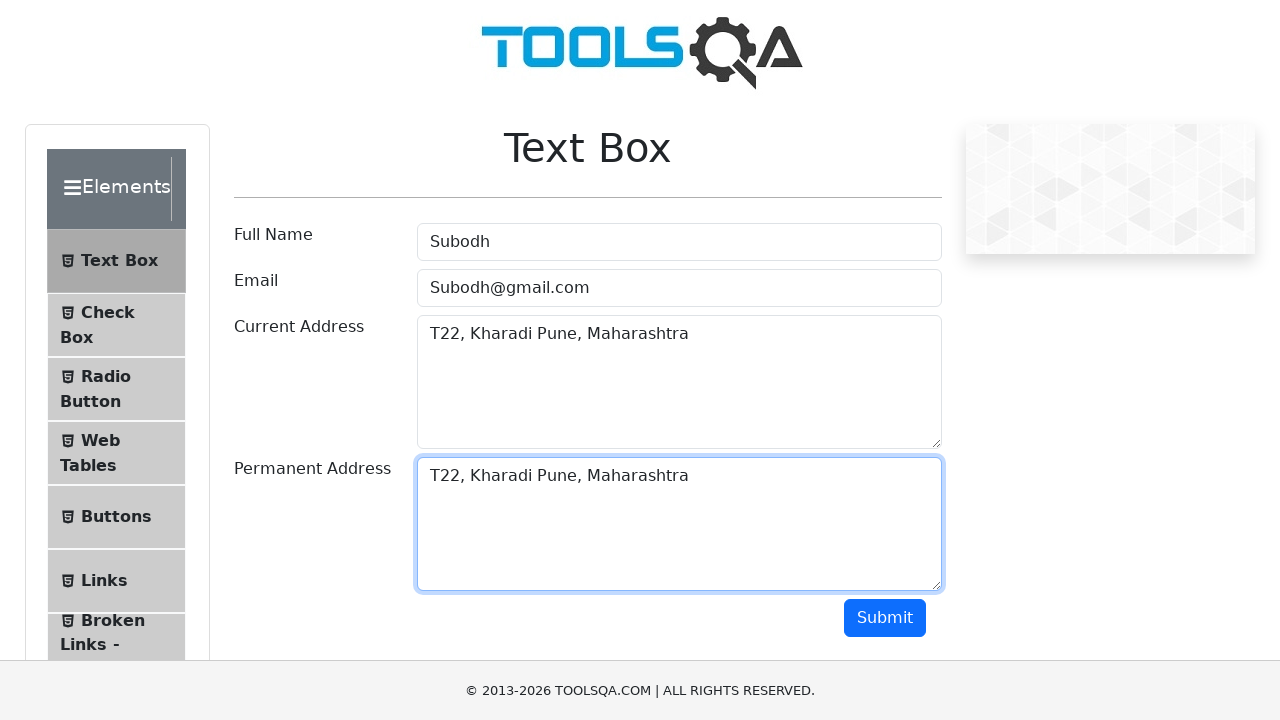

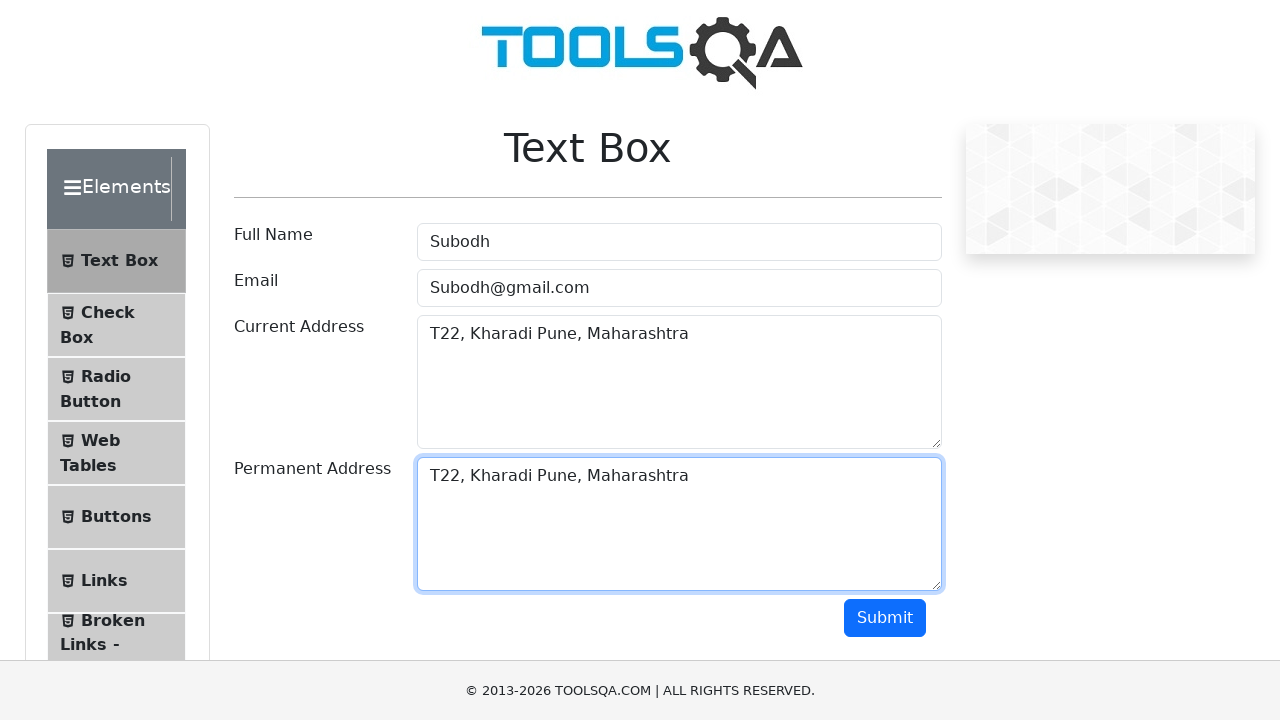